Tests drag and drop functionality by dragging a draggable element onto a droppable target

Starting URL: https://jqueryui.com/resources/demos/droppable/default.html

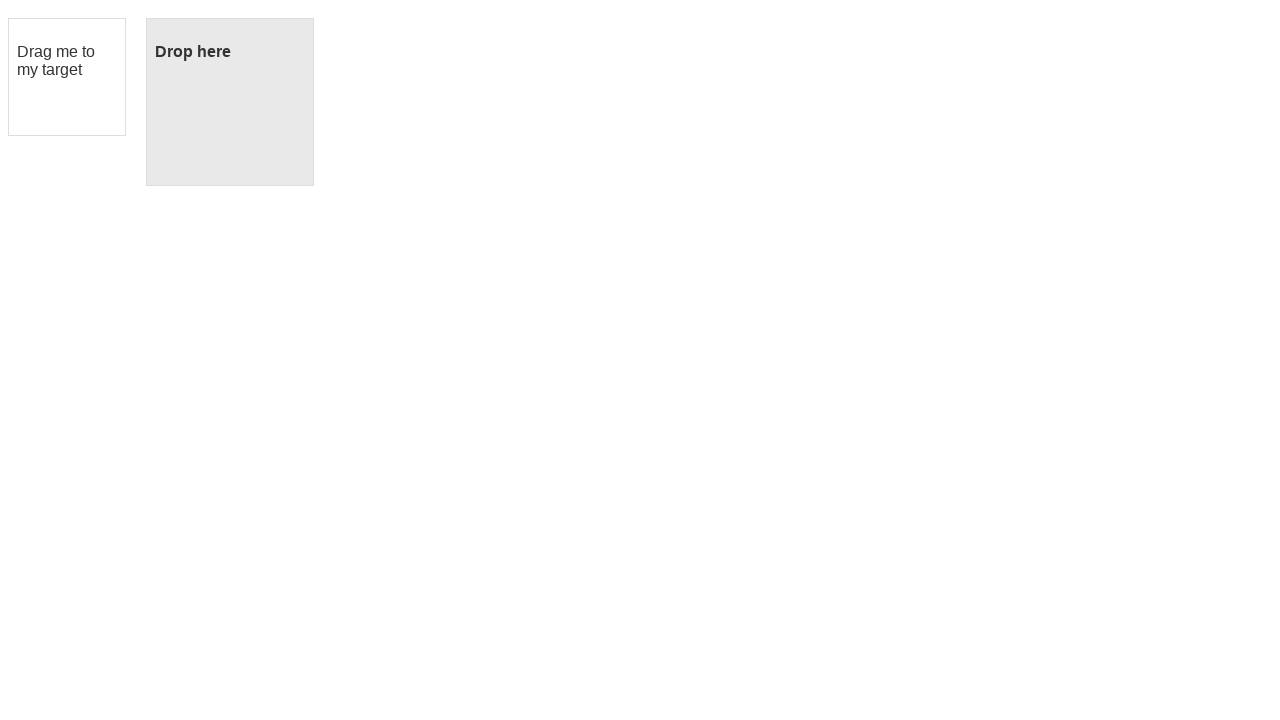

Navigated to jQuery UI drag and drop demo page
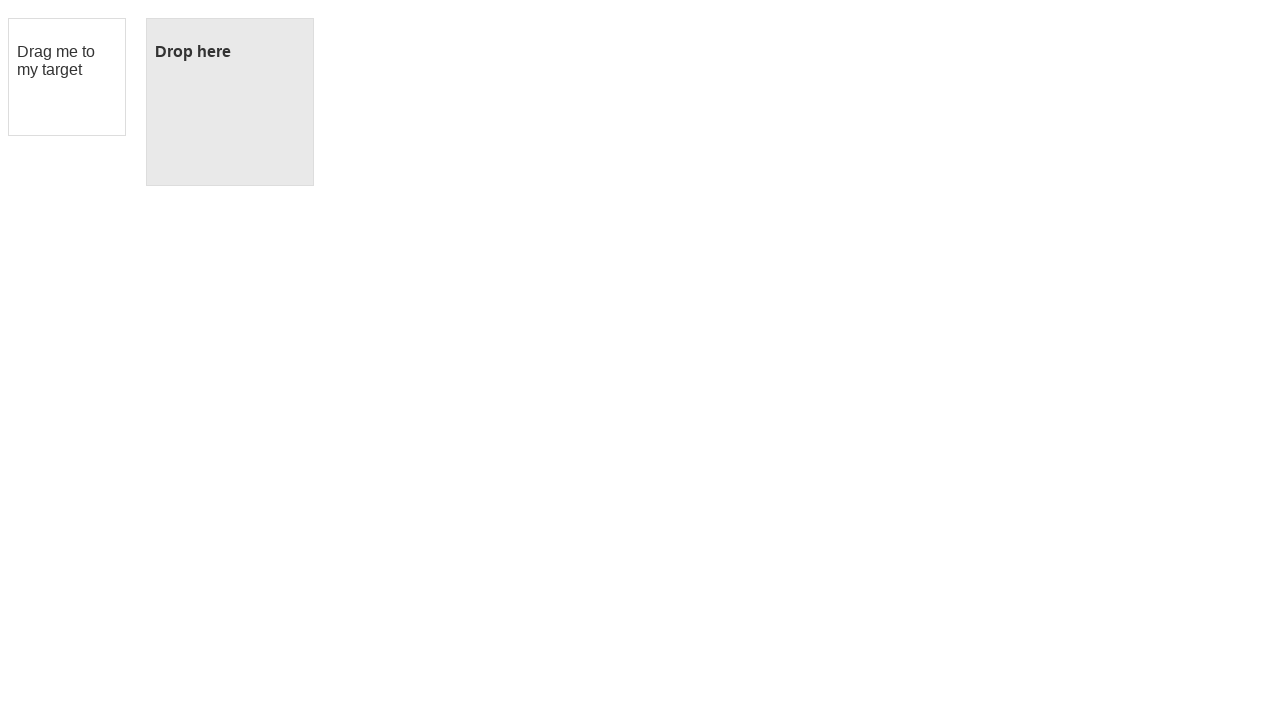

Dragged draggable element onto droppable target at (230, 102)
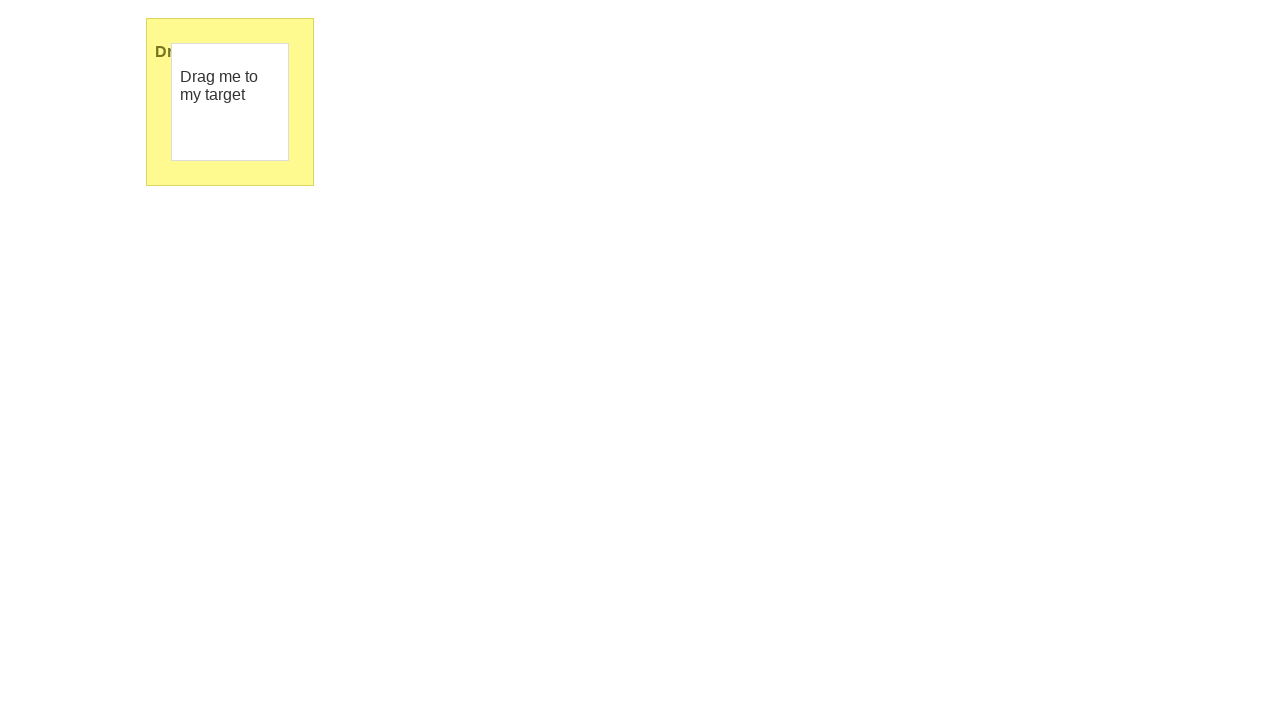

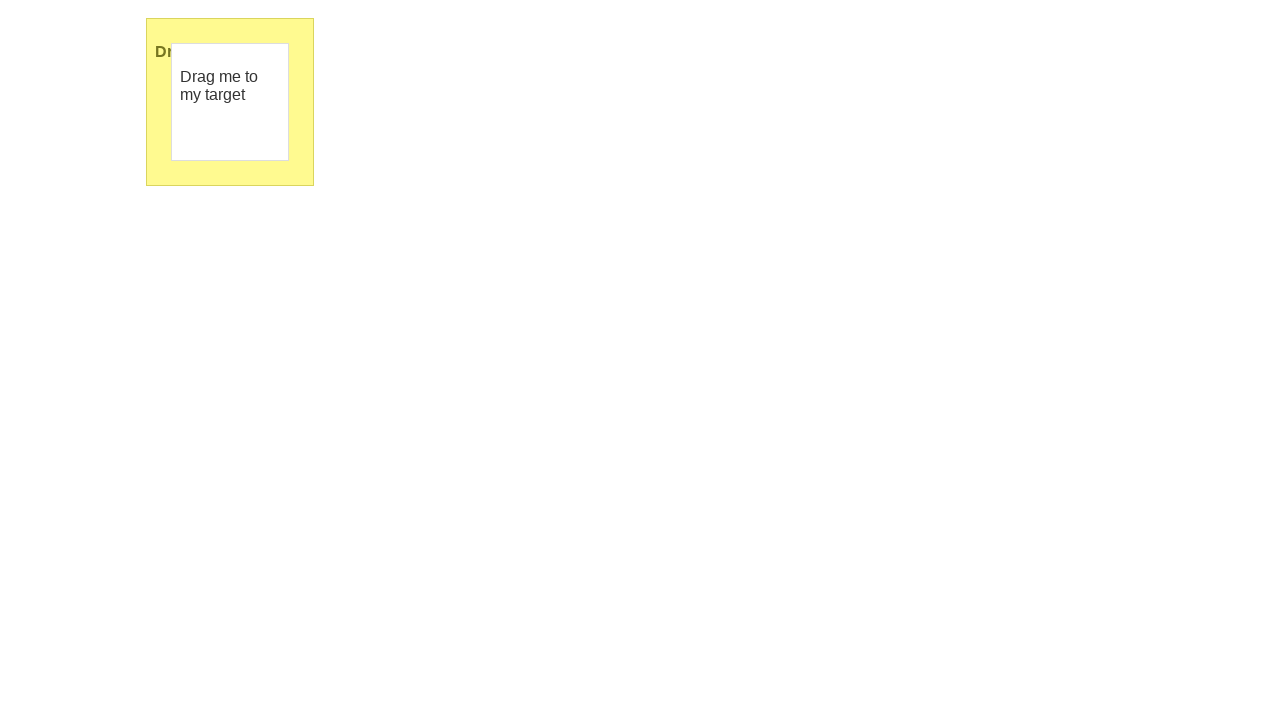